Tests basic navigation on the Pen Island website by clicking through the main navigation links: Home, Wood, Plastic, and Contact Us.

Starting URL: https://www.penisland.net/

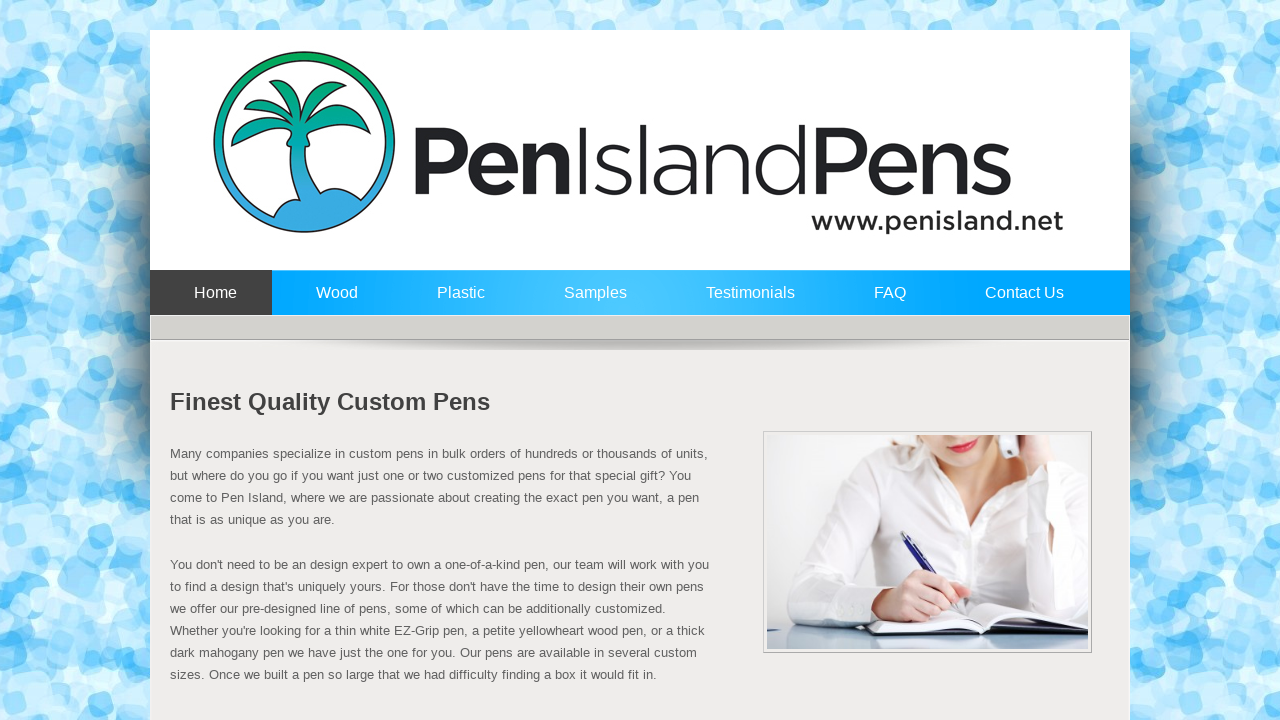

Set viewport size to 1016x666
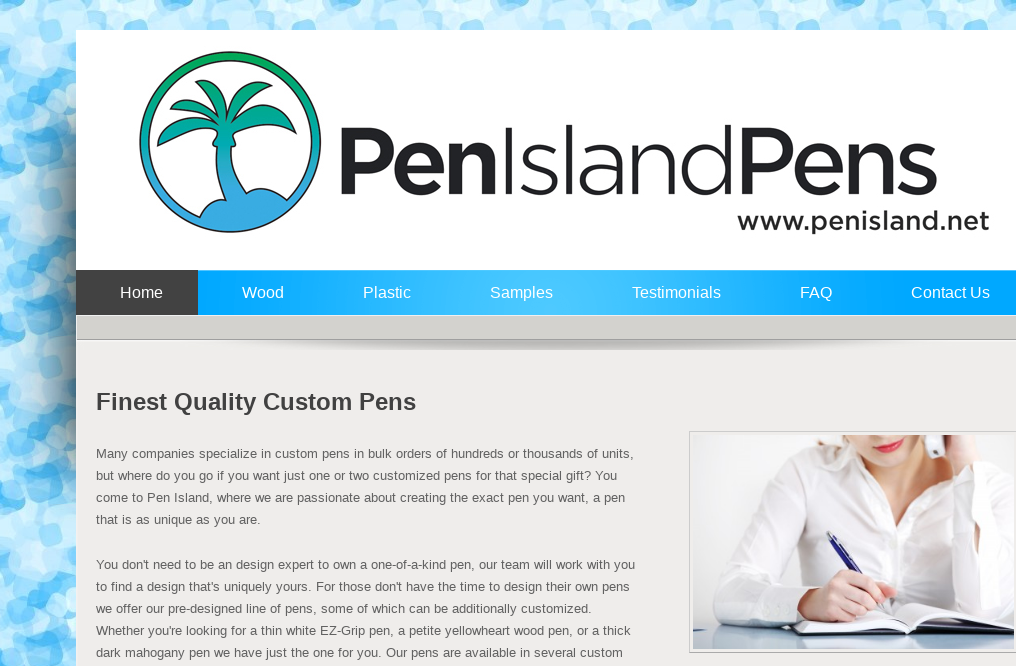

Clicked Home navigation link at (137, 302) on a:has-text('Home')
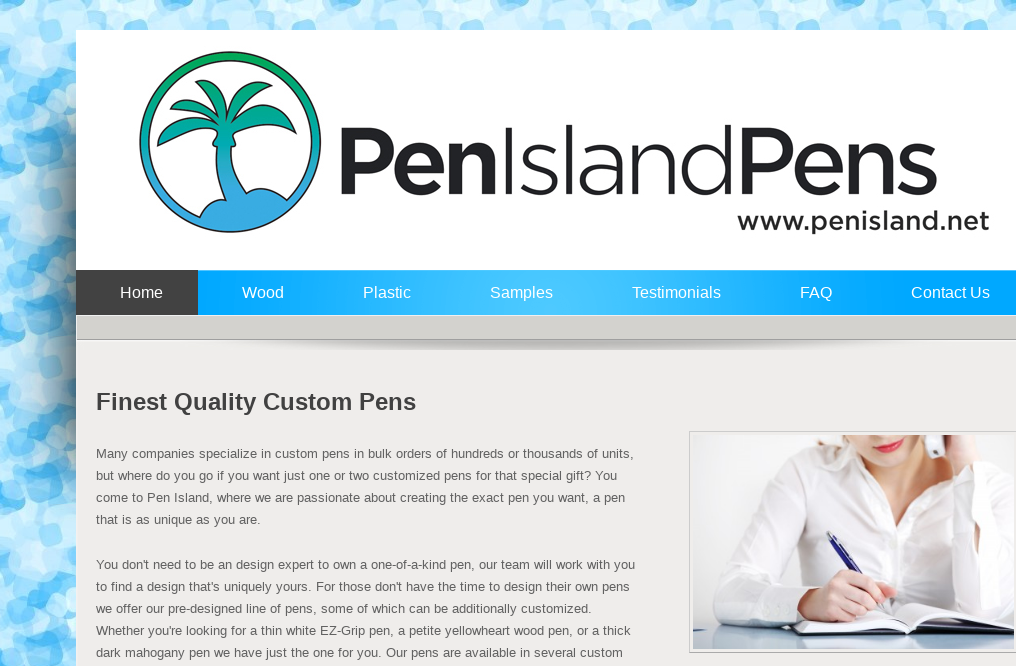

Clicked Wood navigation link at (258, 302) on a:has-text('Wood')
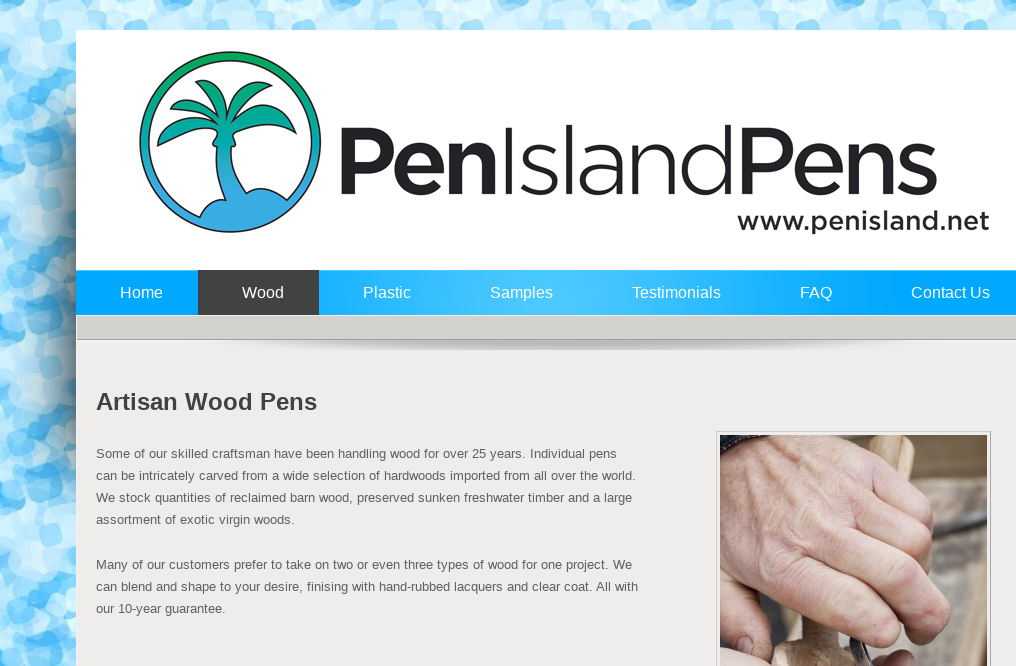

Clicked Plastic navigation link at (382, 302) on a:has-text('Plastic')
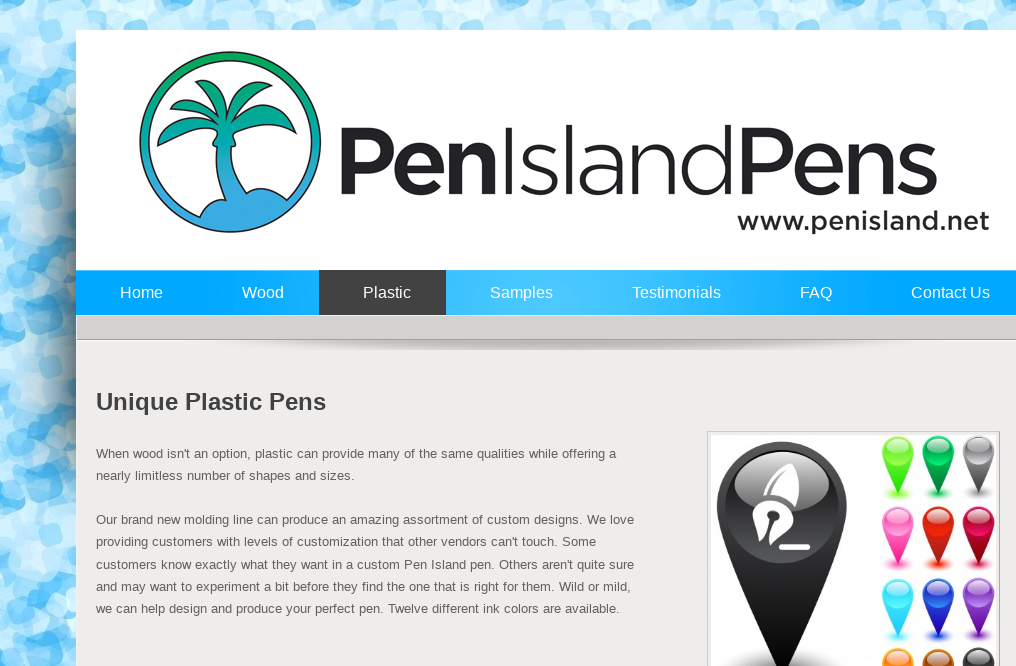

Clicked Contact Us navigation link at (937, 302) on a:has-text('Contact Us')
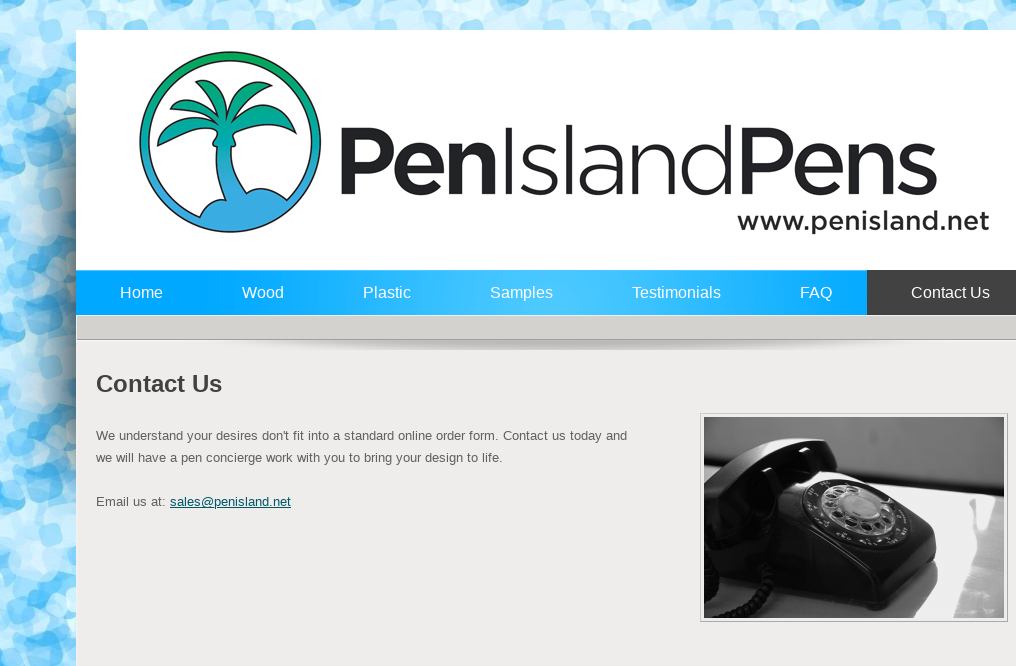

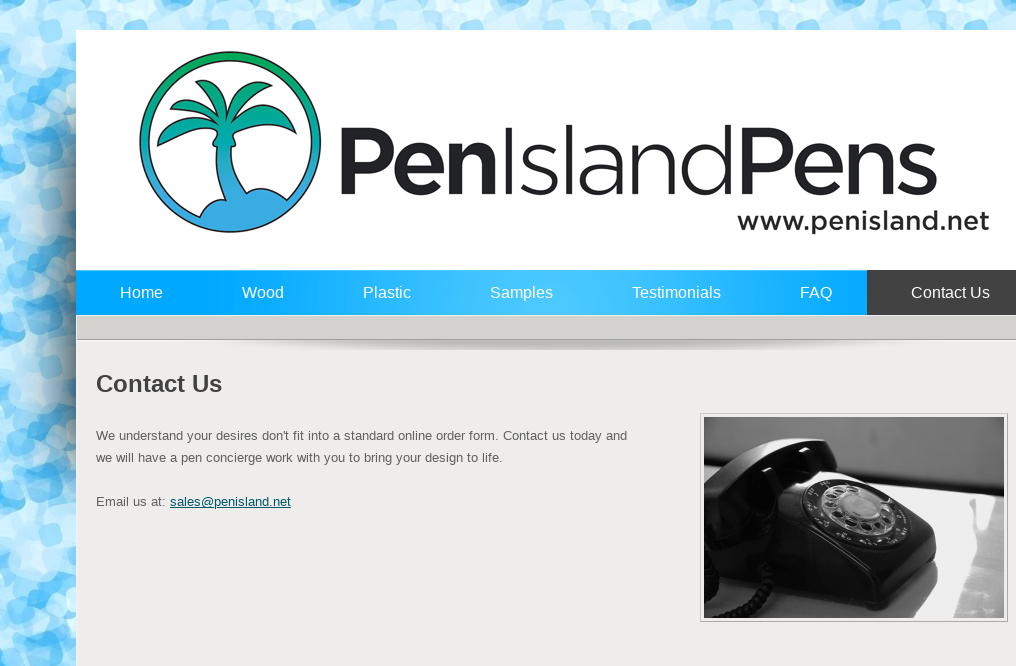